Tests passenger dropdown functionality on a flight booking practice site by incrementing and decrementing adult, child, and infant counts multiple times, then closing the dropdown.

Starting URL: https://rahulshettyacademy.com/dropdownsPractise/

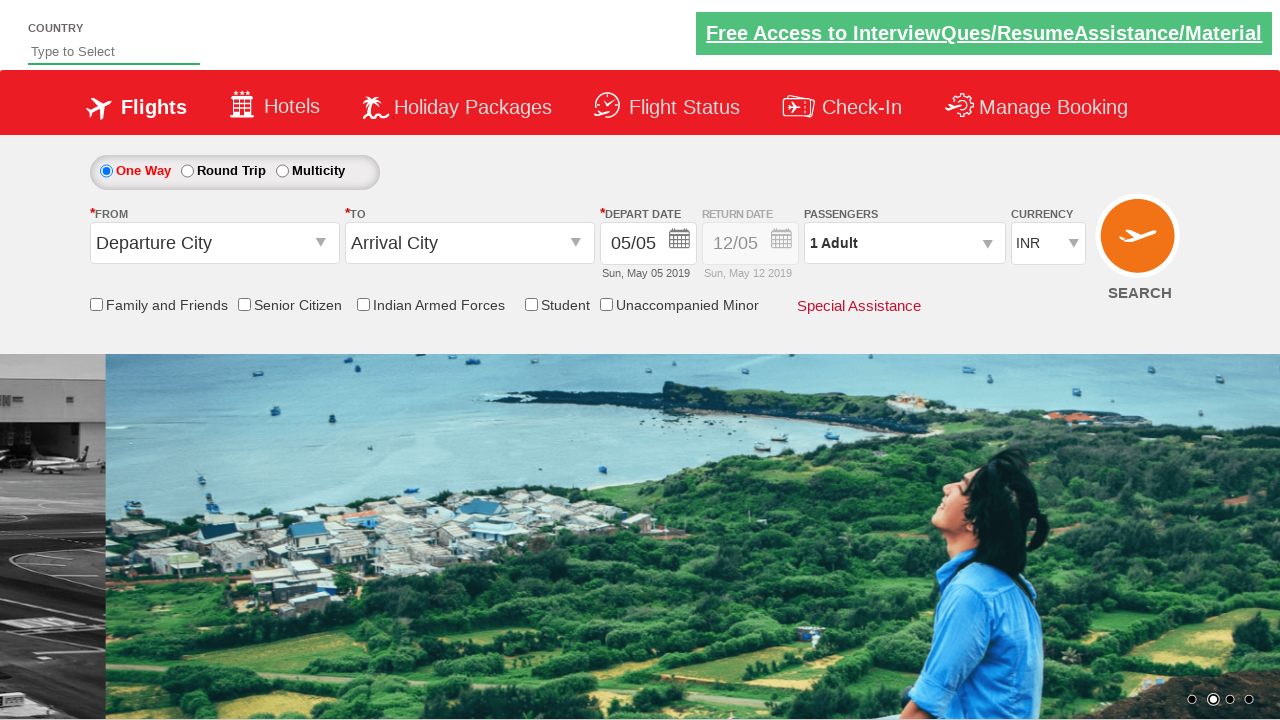

Clicked passenger info dropdown to open it at (904, 243) on #divpaxinfo
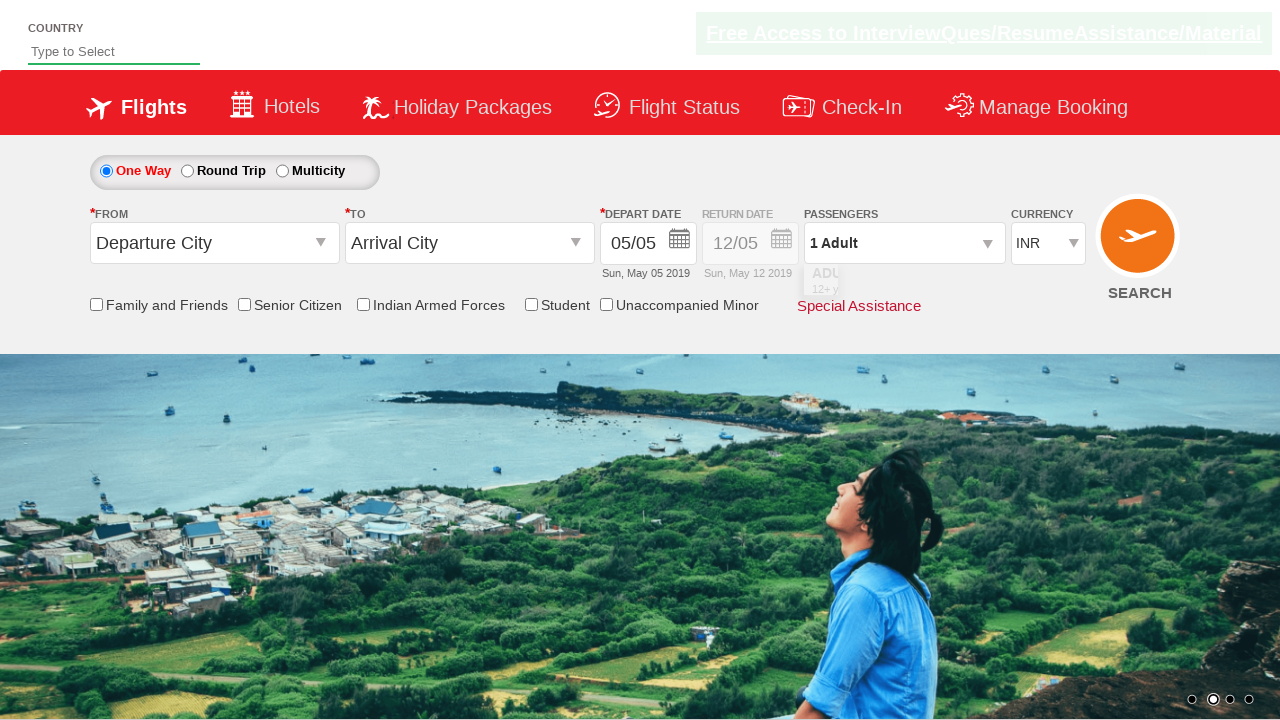

Waited for dropdown to fully open
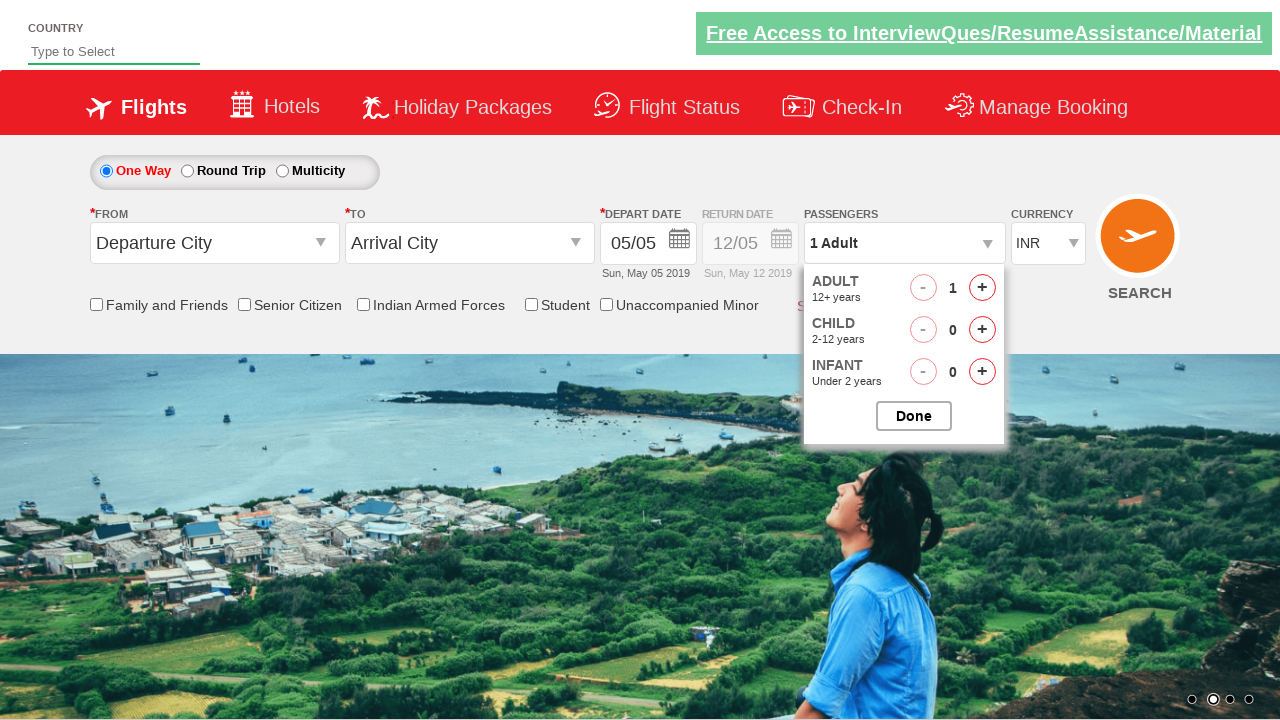

Incremented adult count at (982, 288) on #hrefIncAdt
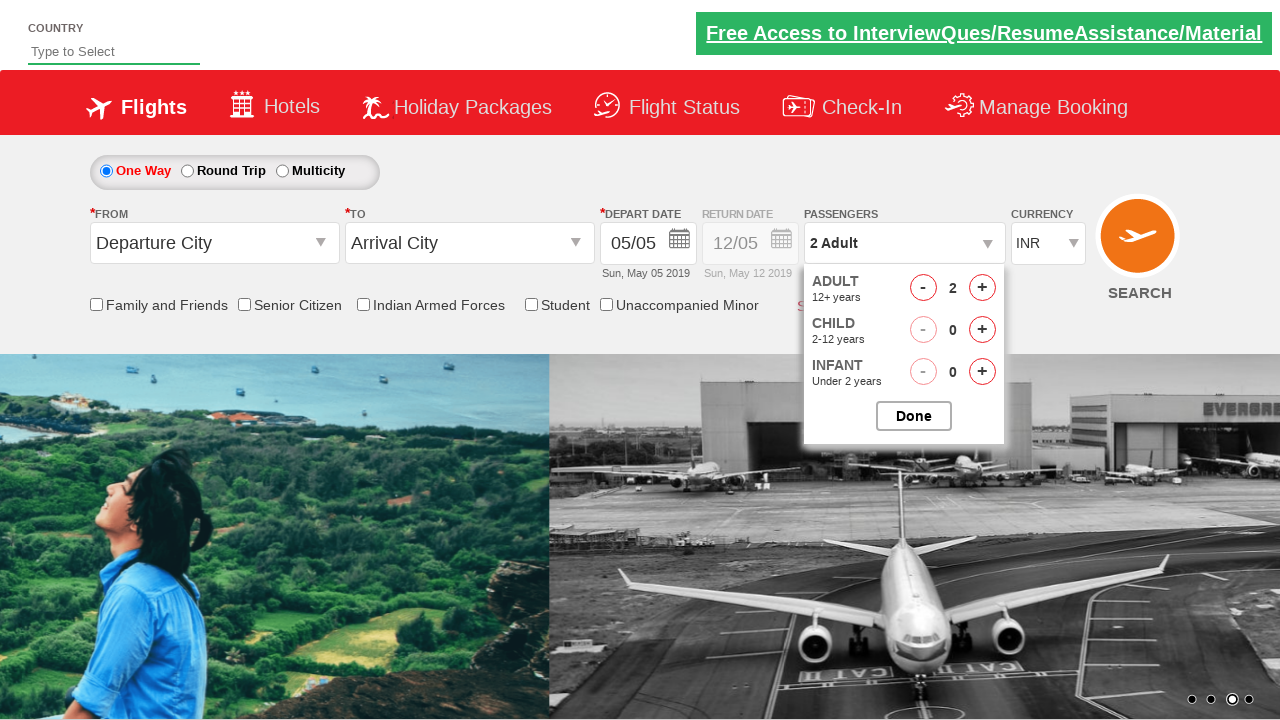

Incremented child count at (982, 330) on #hrefIncChd
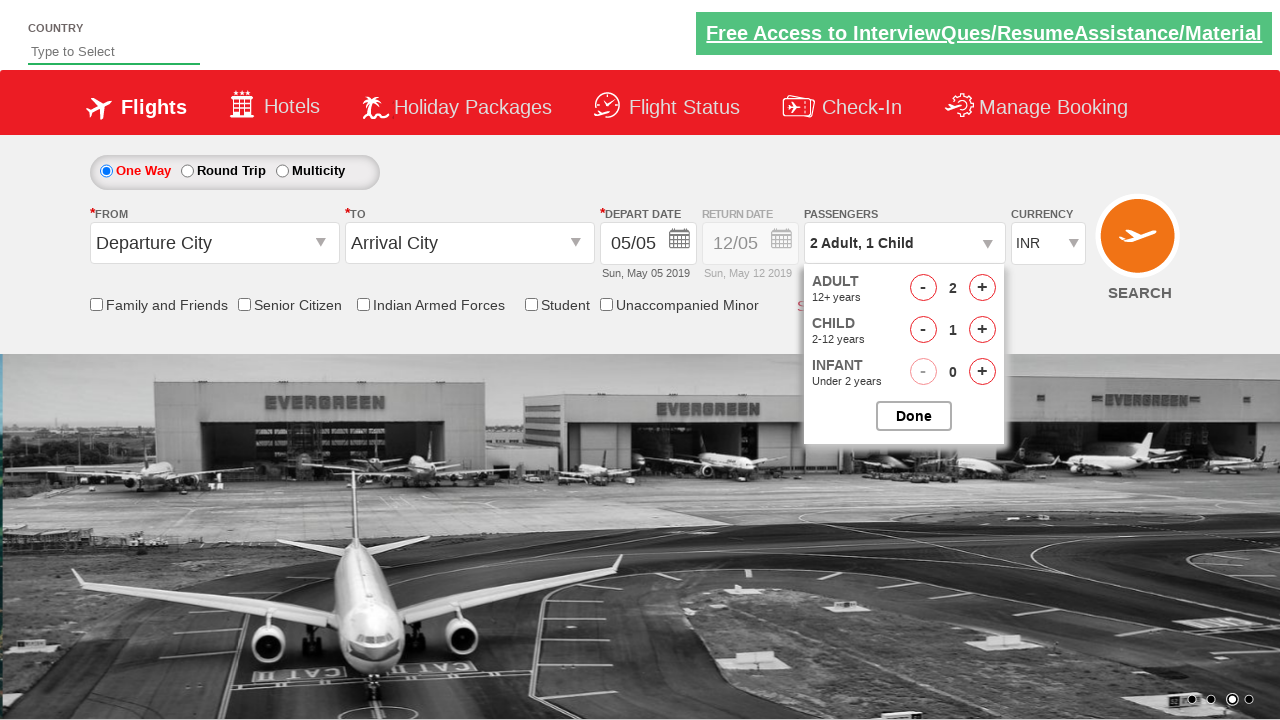

Incremented infant count at (982, 372) on #hrefIncInf
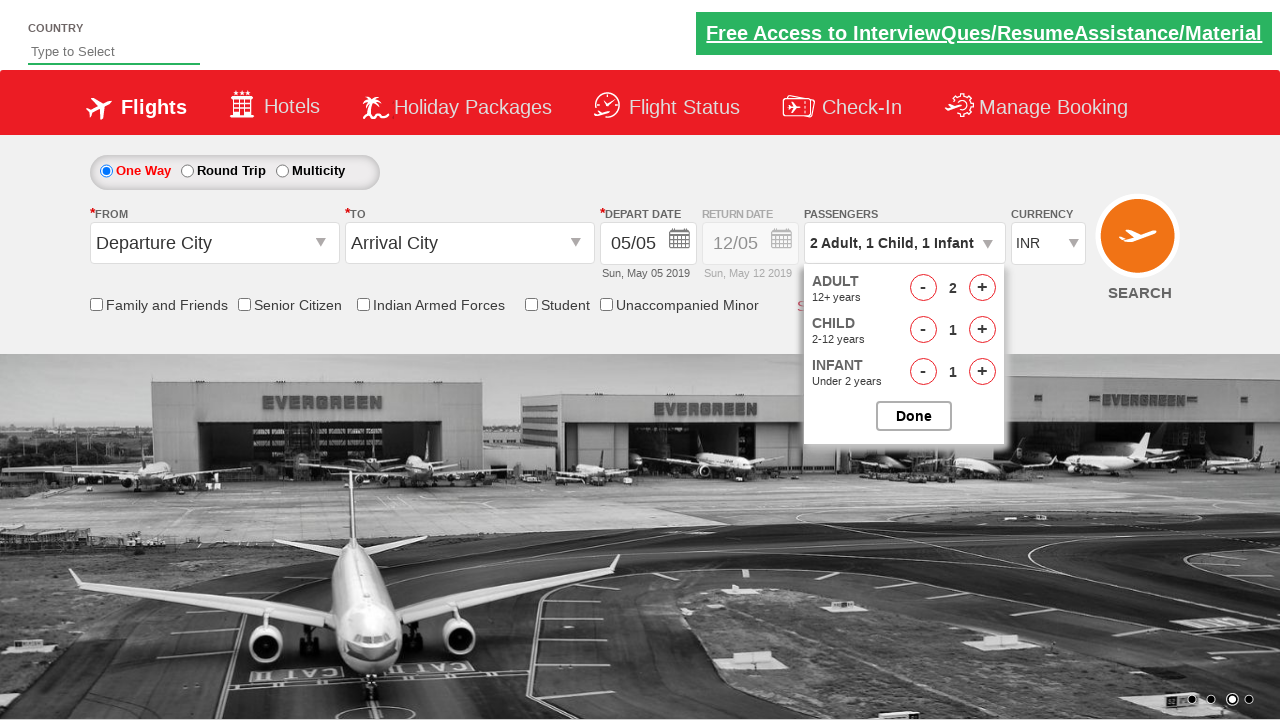

Incremented adult count at (982, 288) on #hrefIncAdt
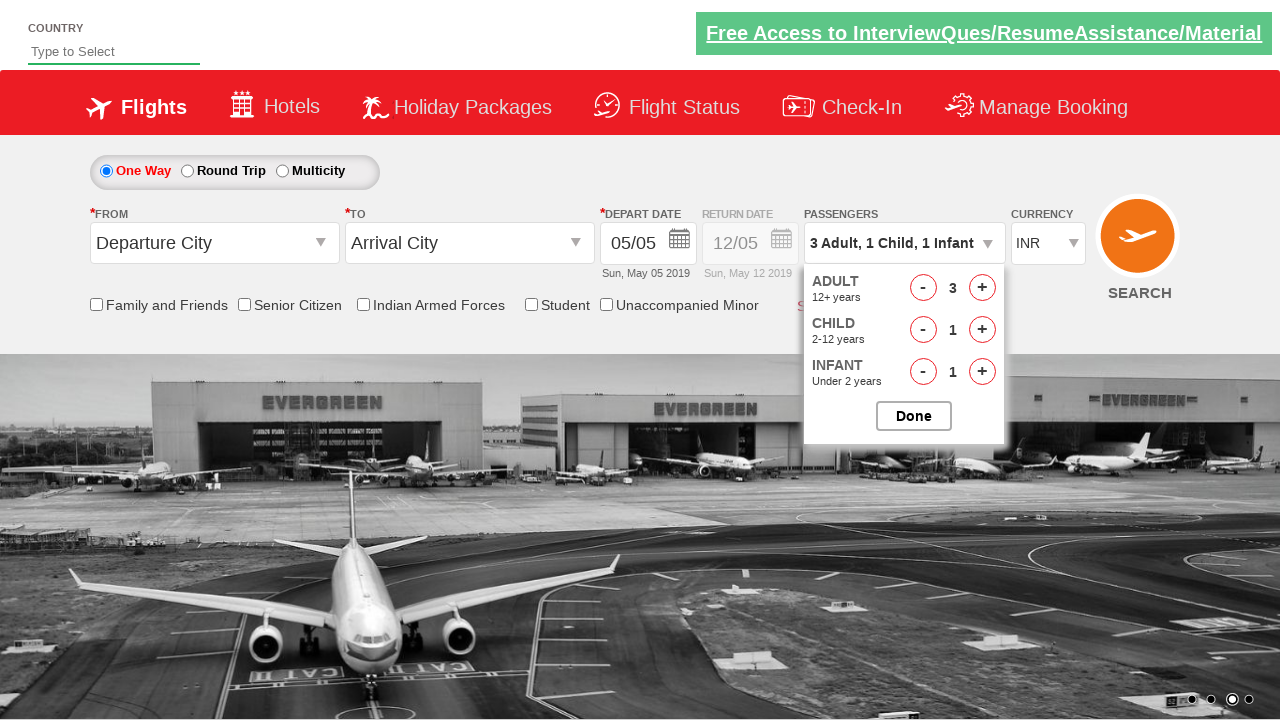

Incremented child count at (982, 330) on #hrefIncChd
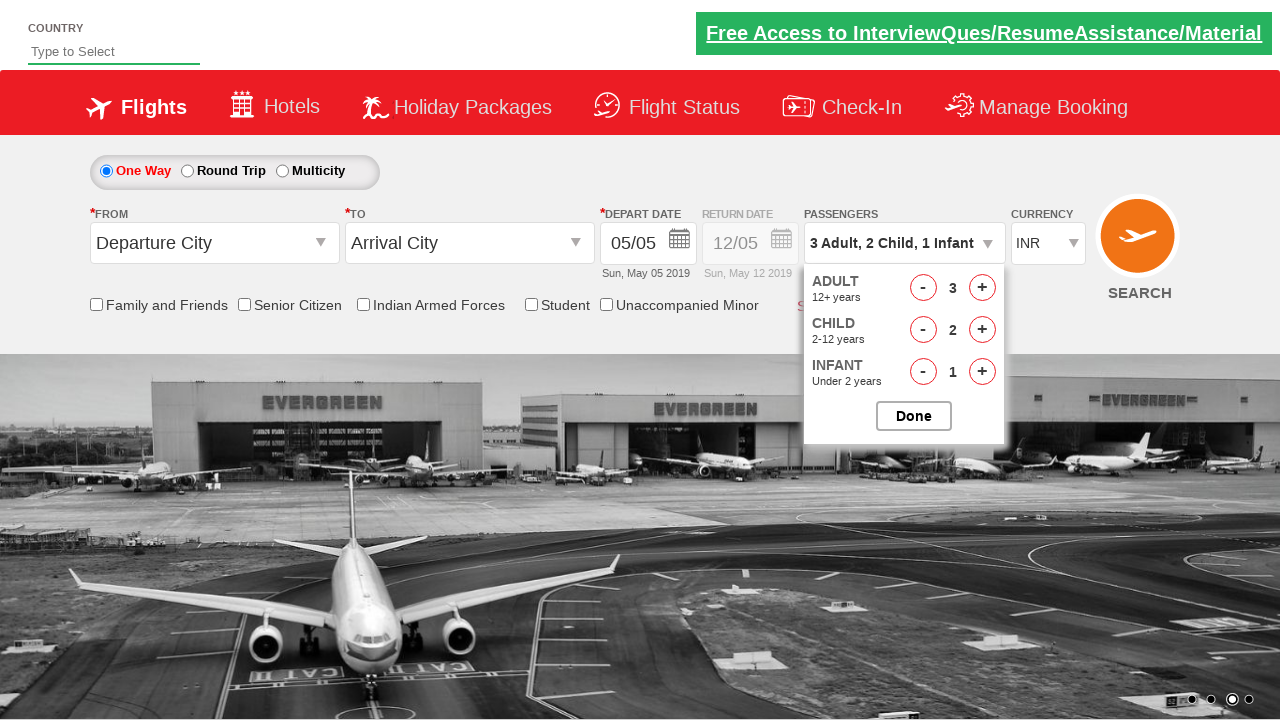

Incremented infant count at (982, 372) on #hrefIncInf
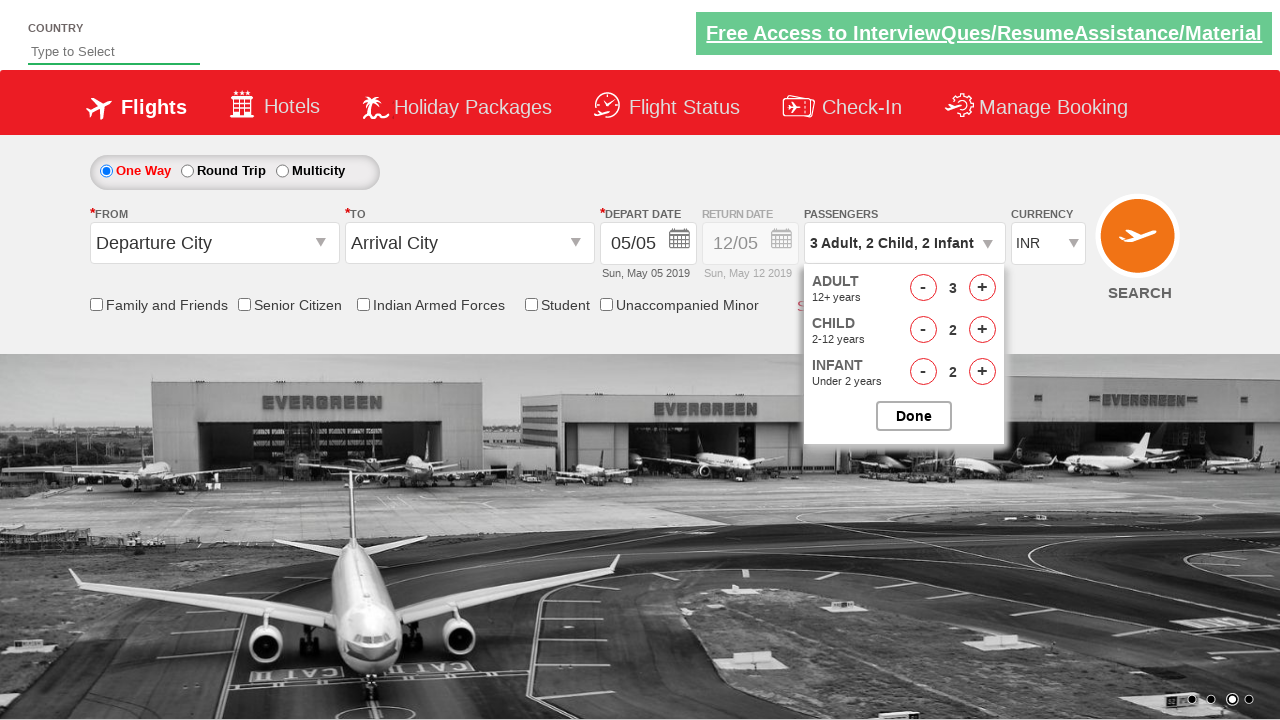

Decremented adult count at (923, 288) on #hrefDecAdt
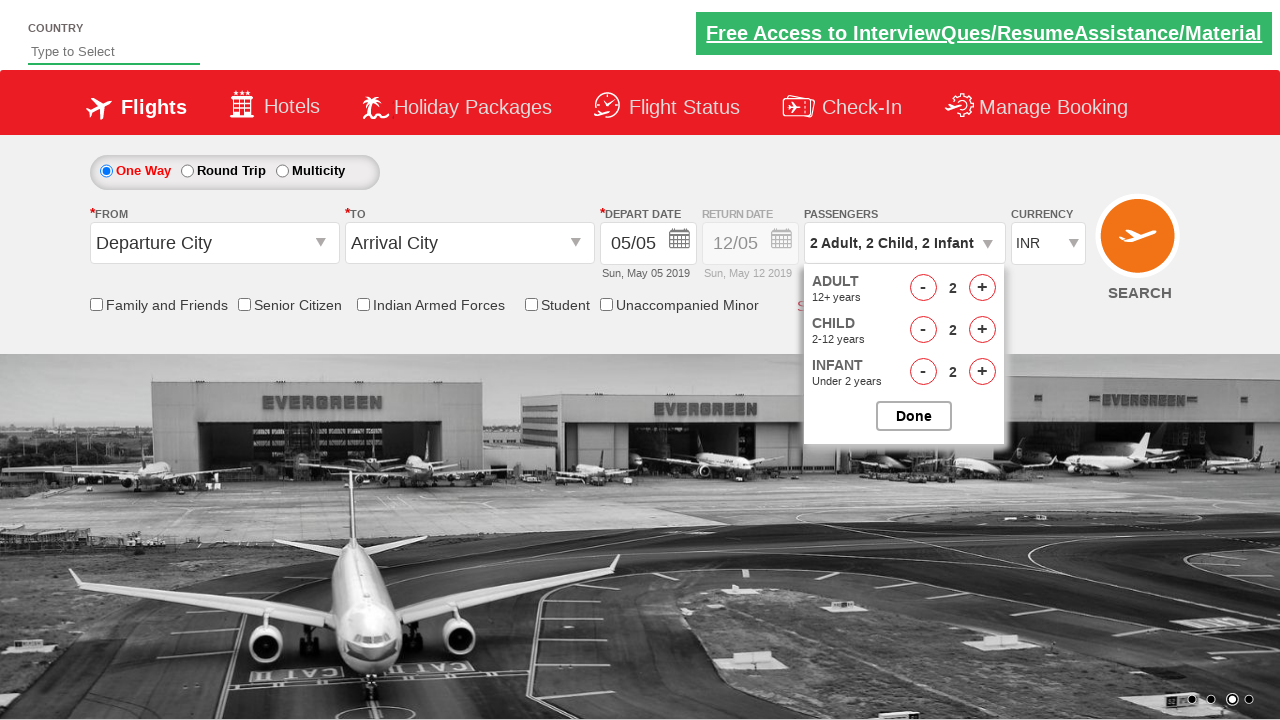

Decremented child count at (923, 330) on #hrefDecChd
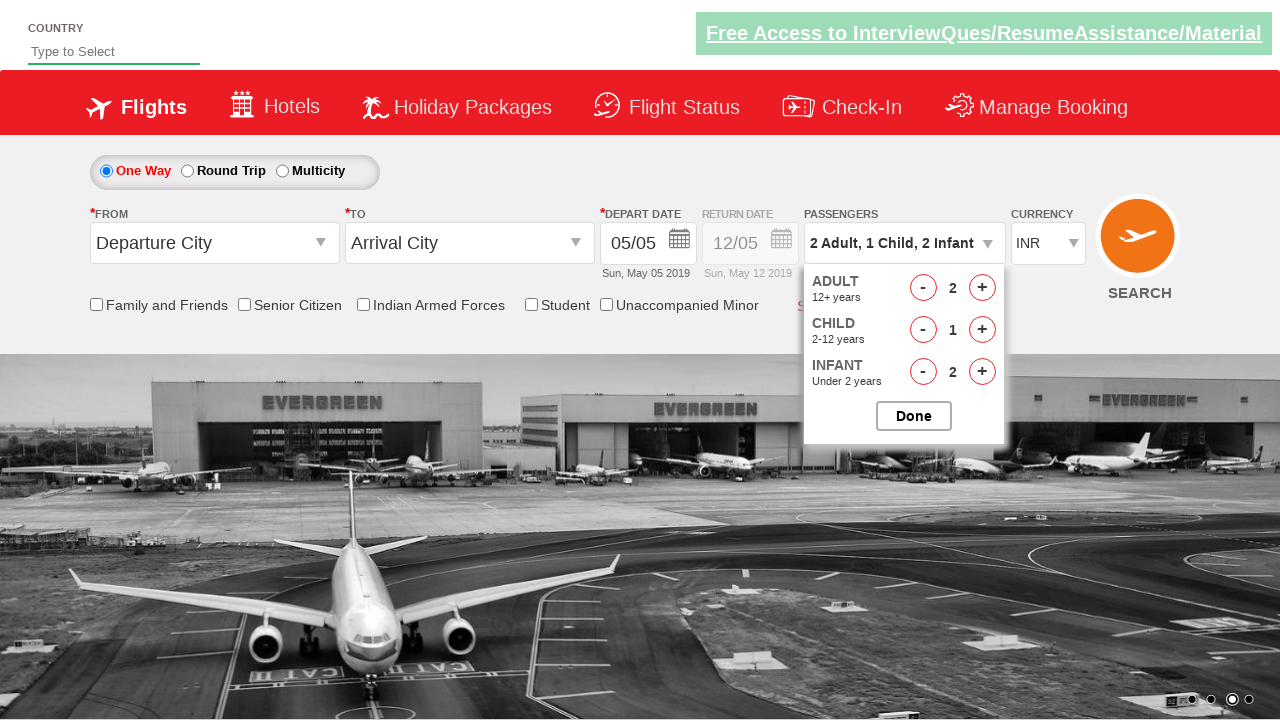

Decremented infant count at (923, 372) on #hrefDecInf
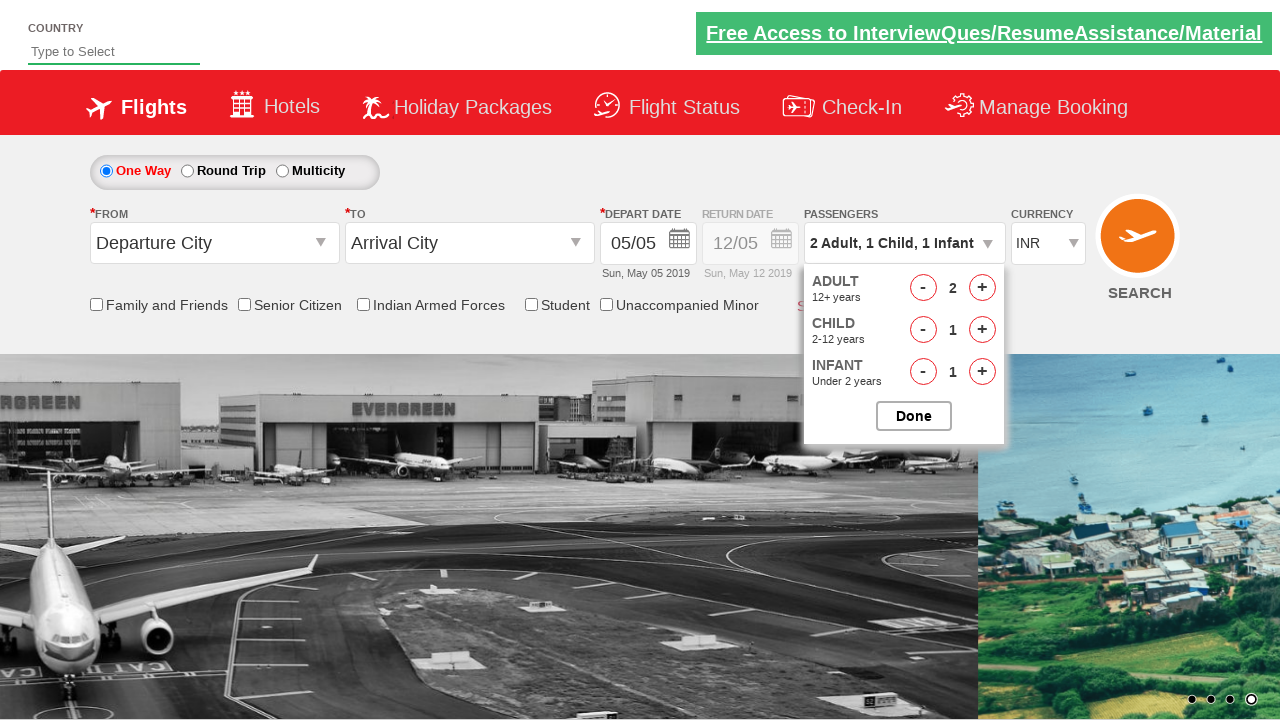

Closed passenger options dropdown at (914, 416) on #btnclosepaxoption
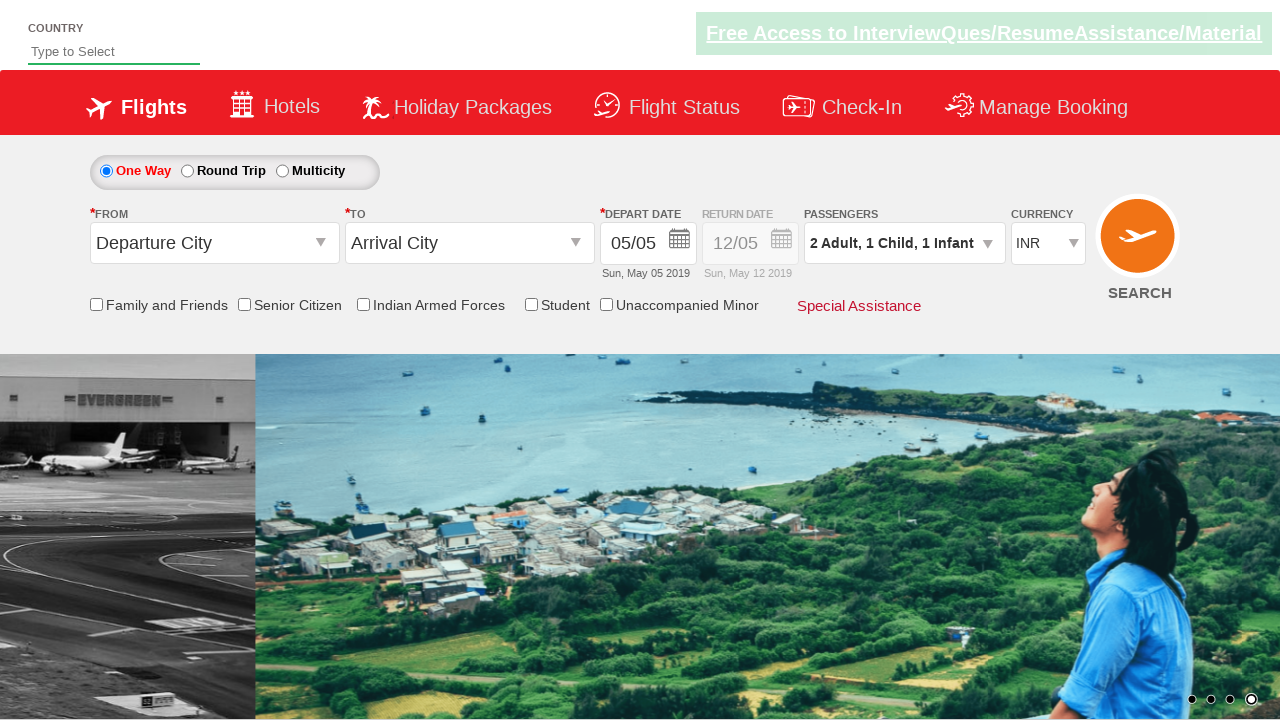

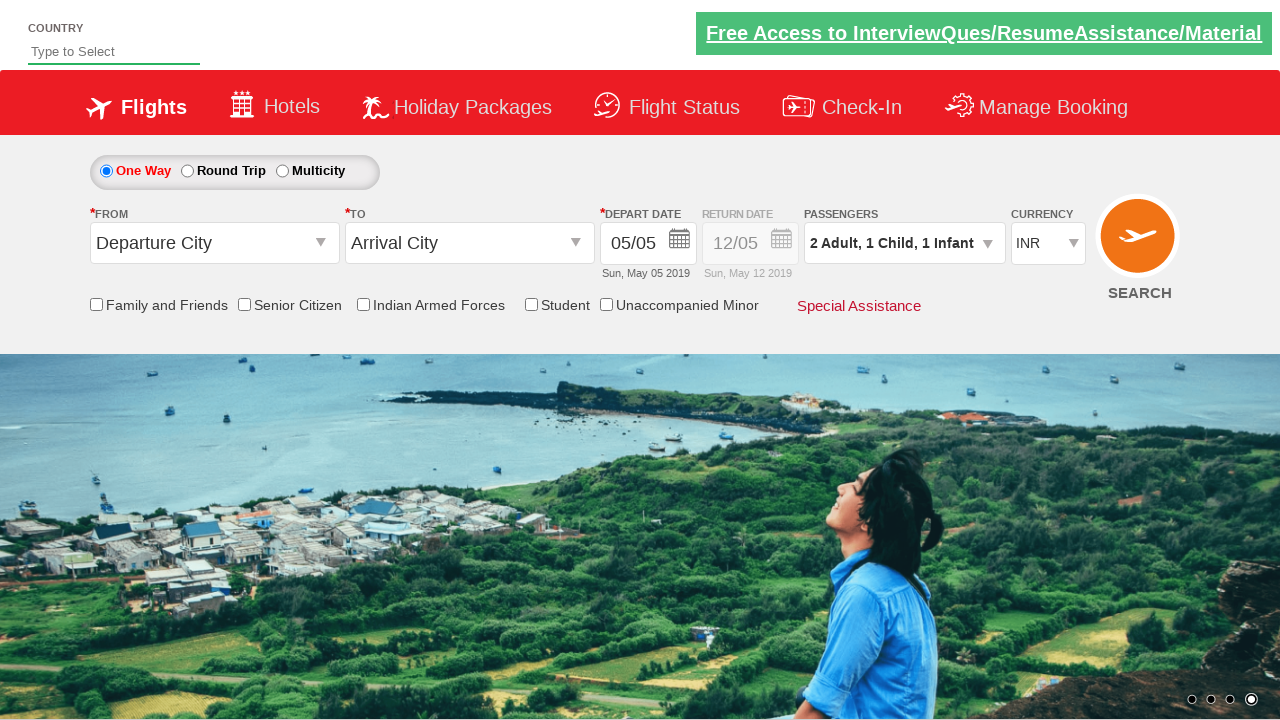